Tests opting out of A/B tests by adding an opt-out cookie after visiting the page, then refreshing to verify the page shows "No A/B Test" heading

Starting URL: http://the-internet.herokuapp.com/abtest

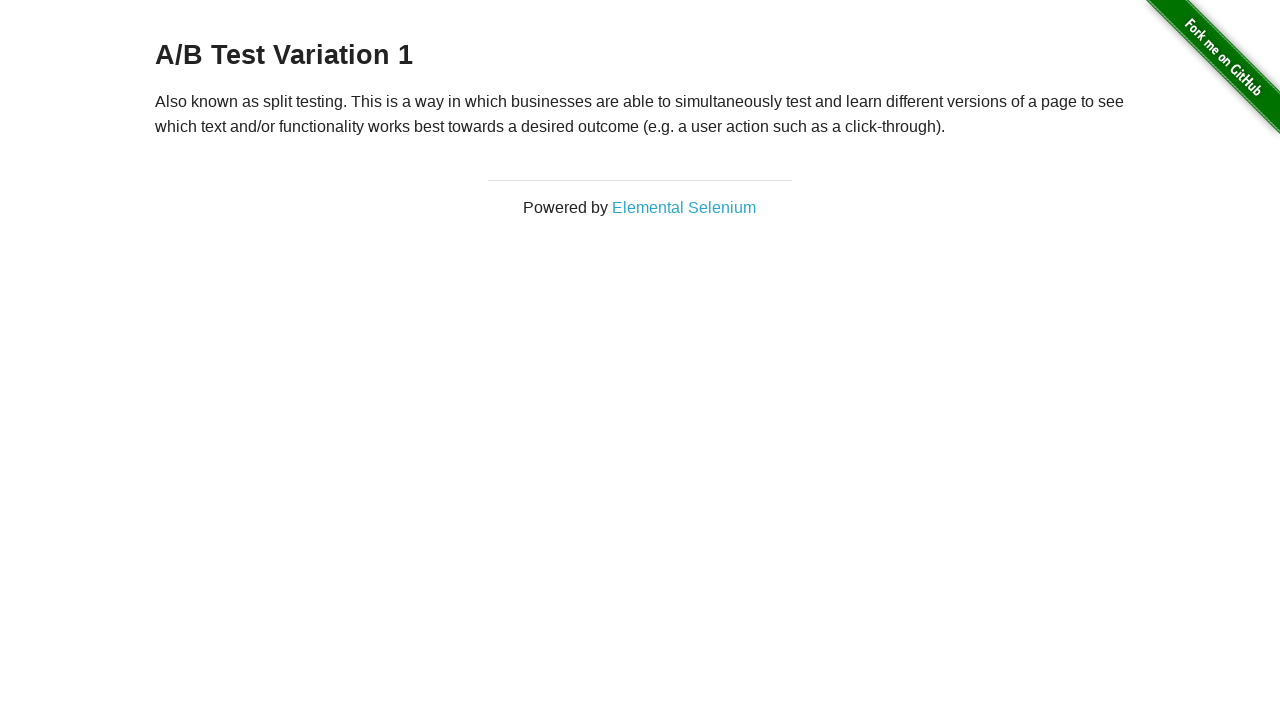

Retrieved heading text to verify initial A/B test group
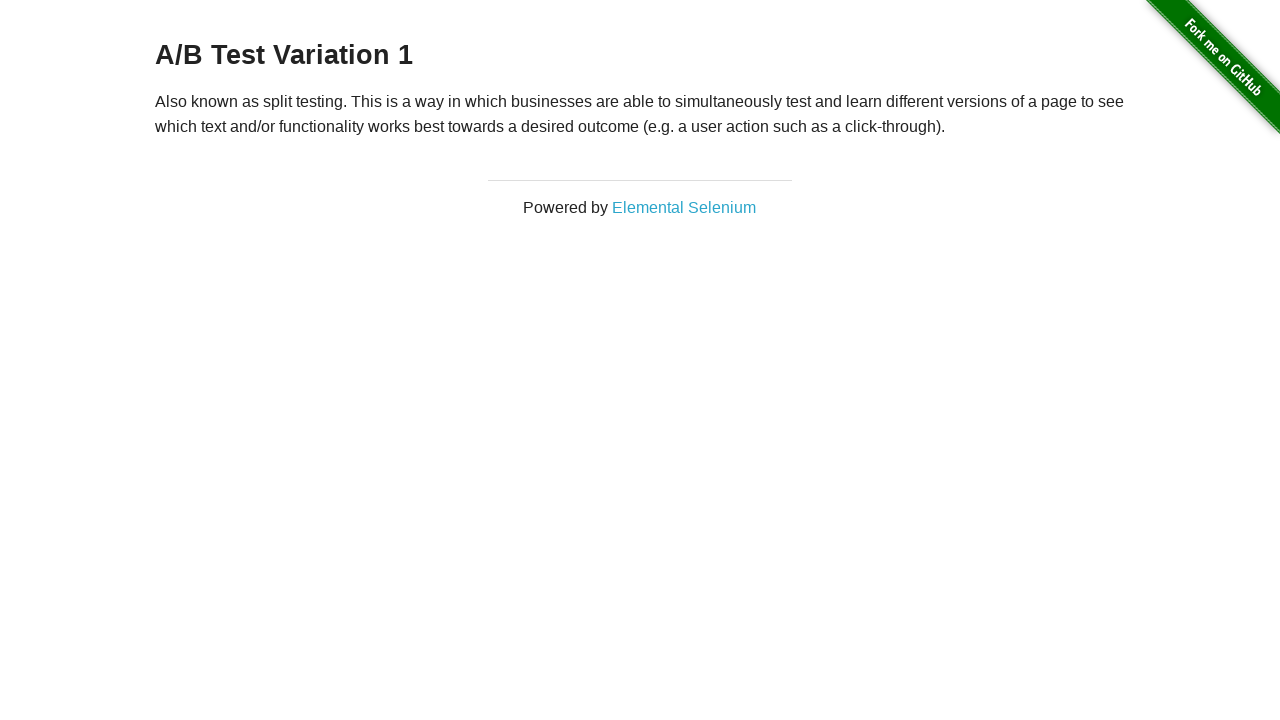

Asserted heading starts with 'A/B Test'
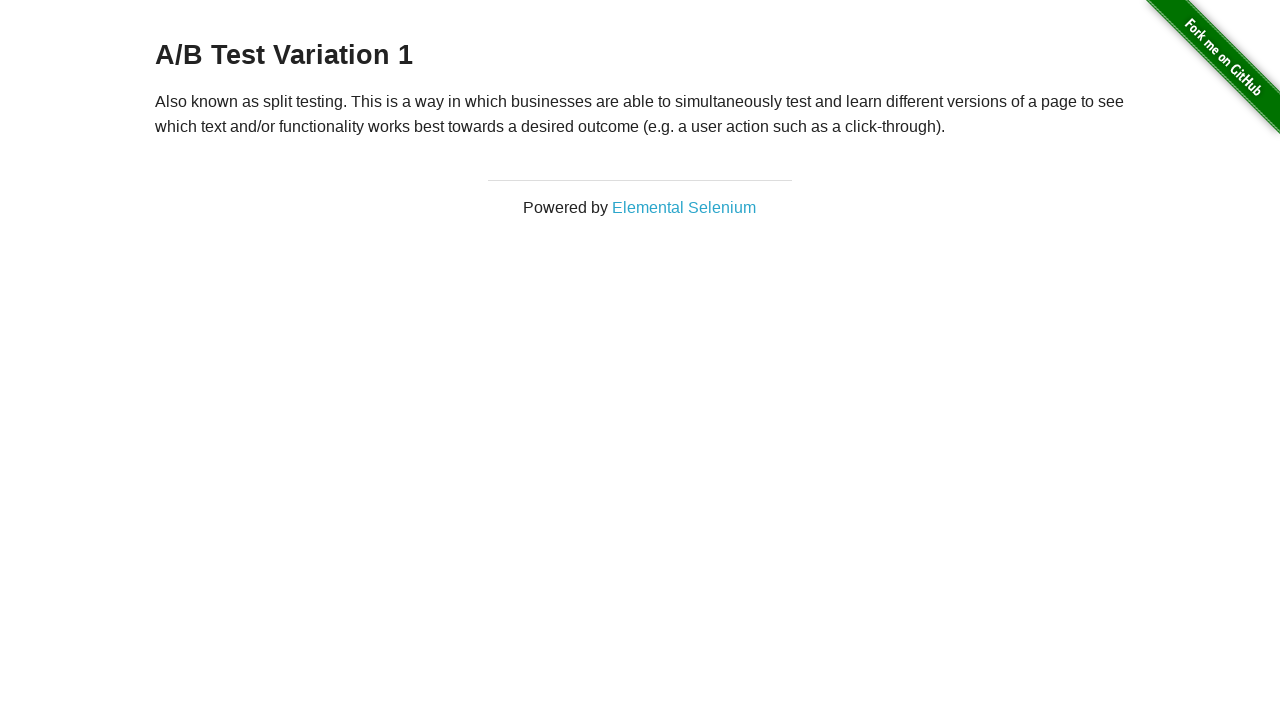

Added optimizelyOptOut cookie to opt out of A/B tests
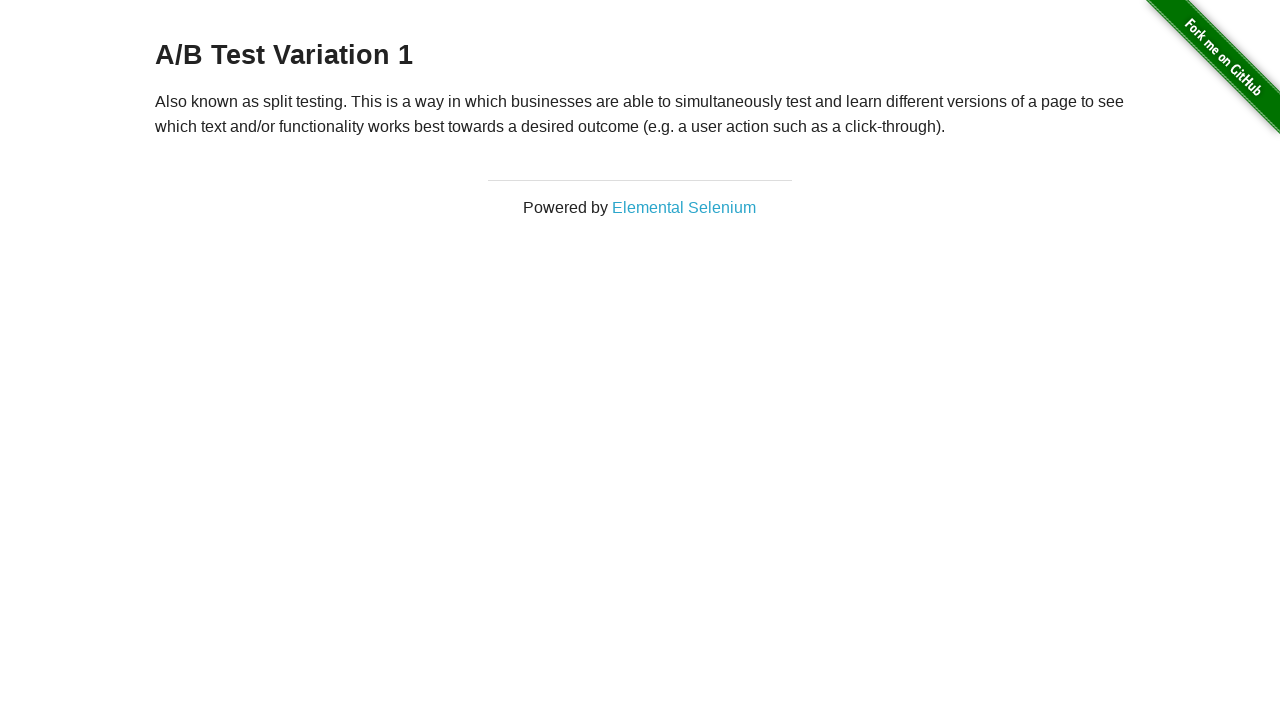

Reloaded page after adding opt-out cookie
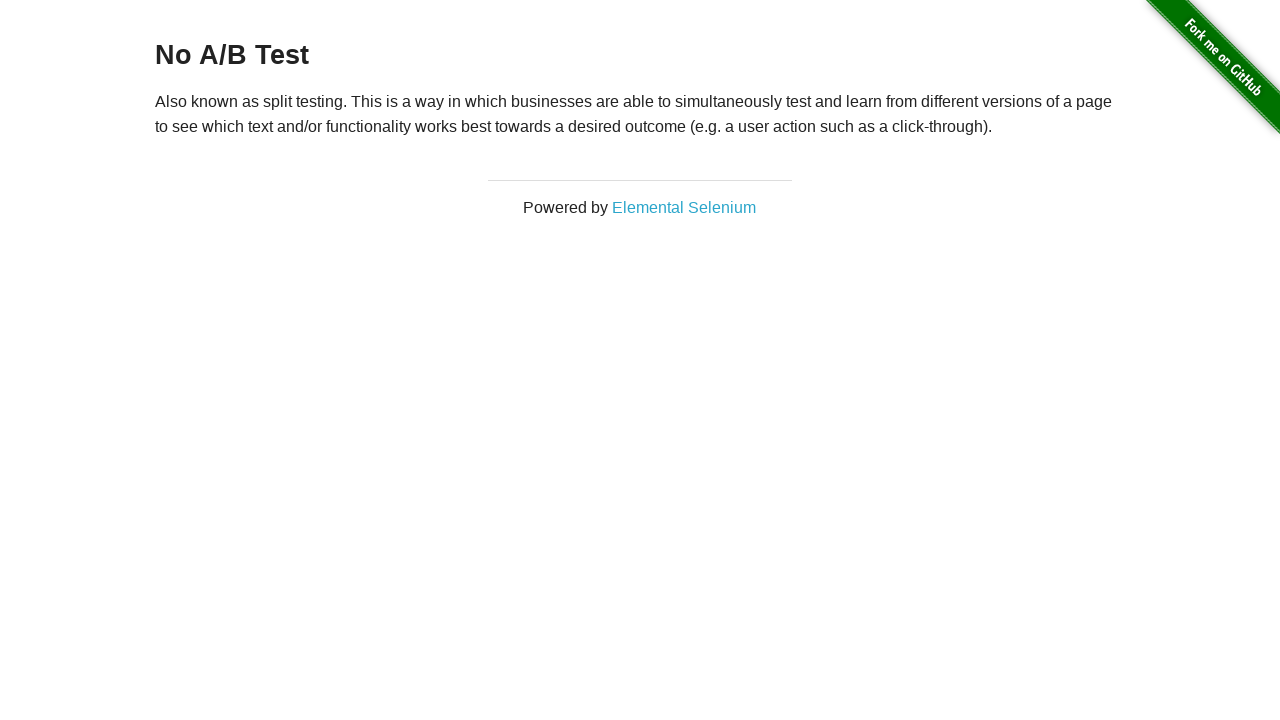

Retrieved heading text to verify opt-out from A/B test
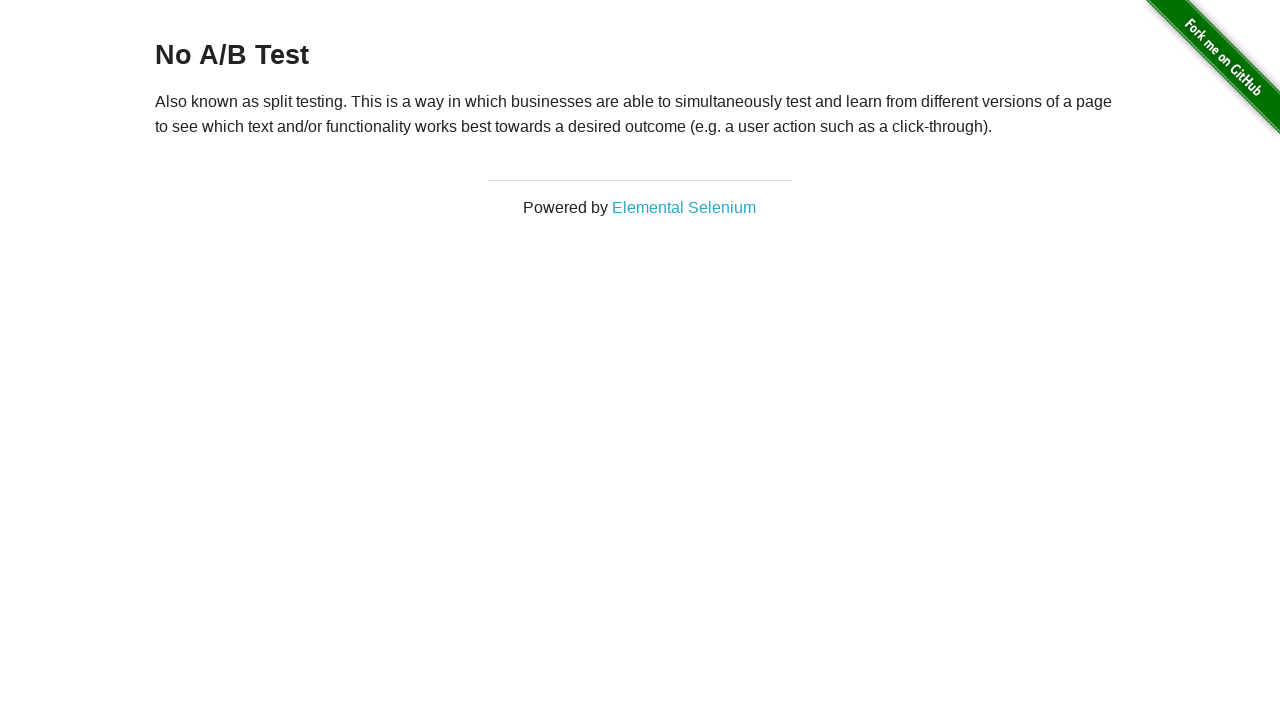

Asserted heading equals 'No A/B Test', confirming successful opt-out
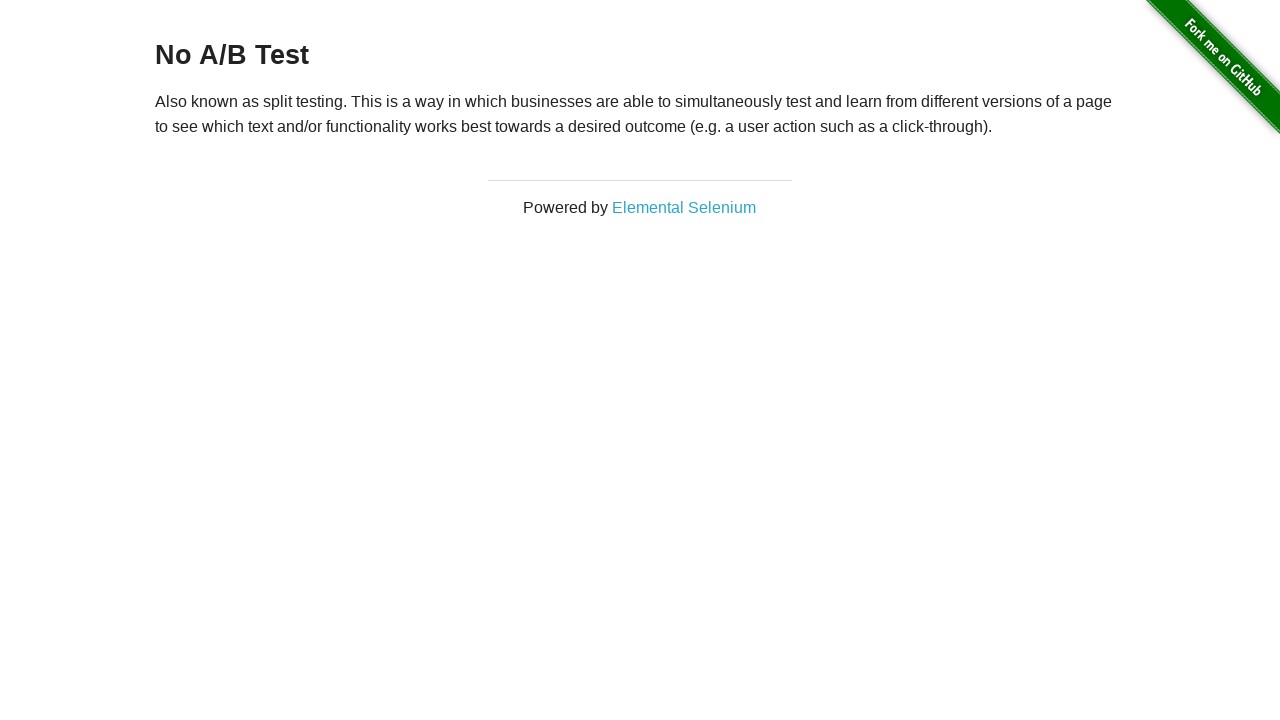

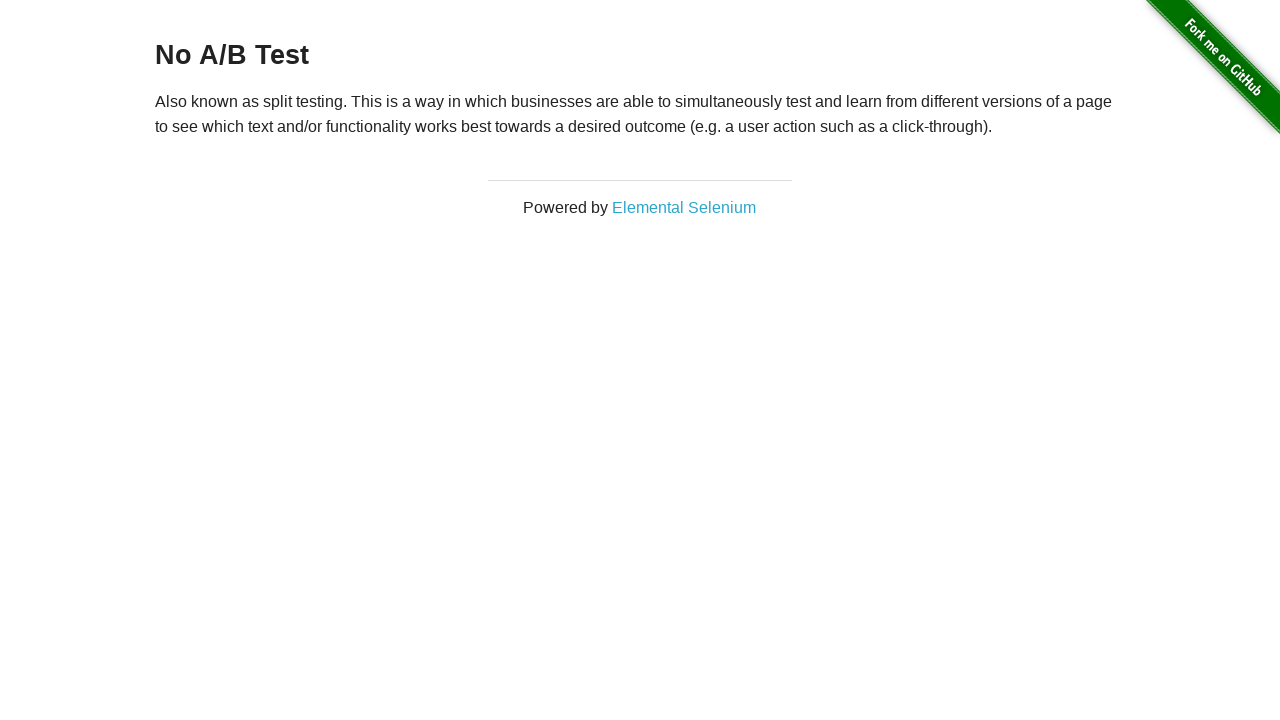